Tests search functionality on the DemoQA books page by clicking on the search box, entering a search query, and scrolling down the page.

Starting URL: https://demoqa.com/books

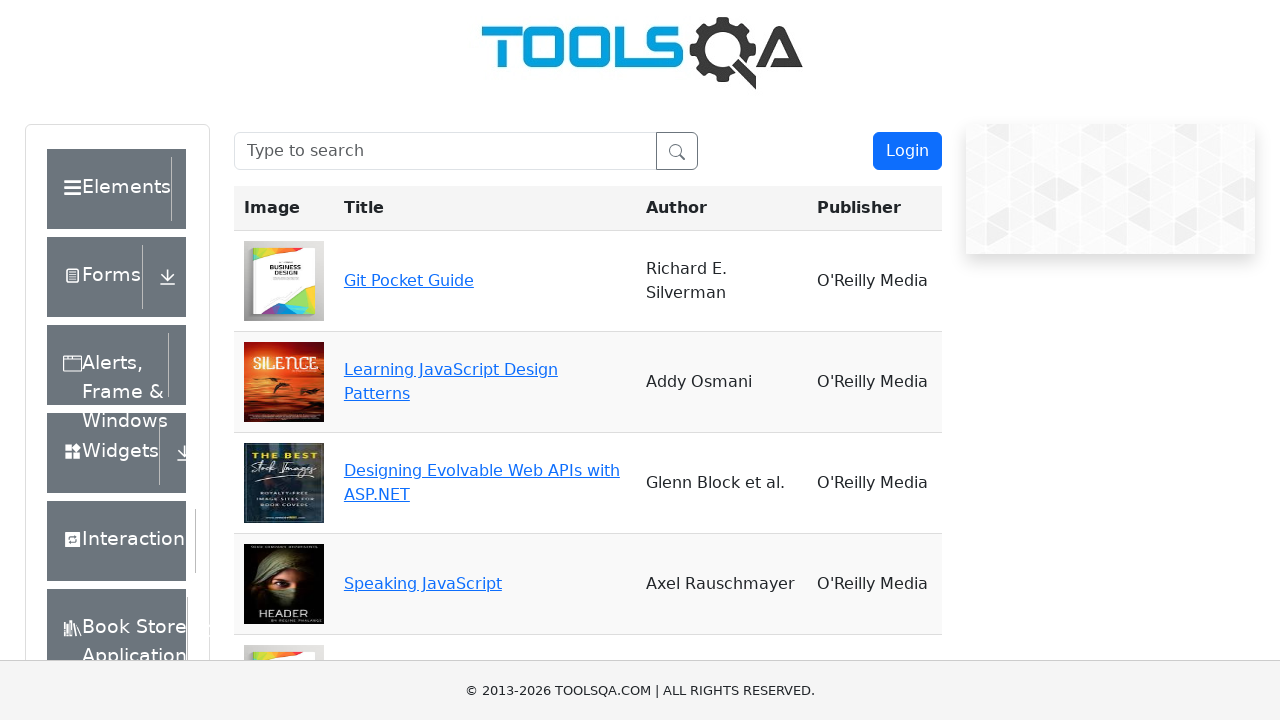

Clicked on the search box at (445, 151) on #searchBox
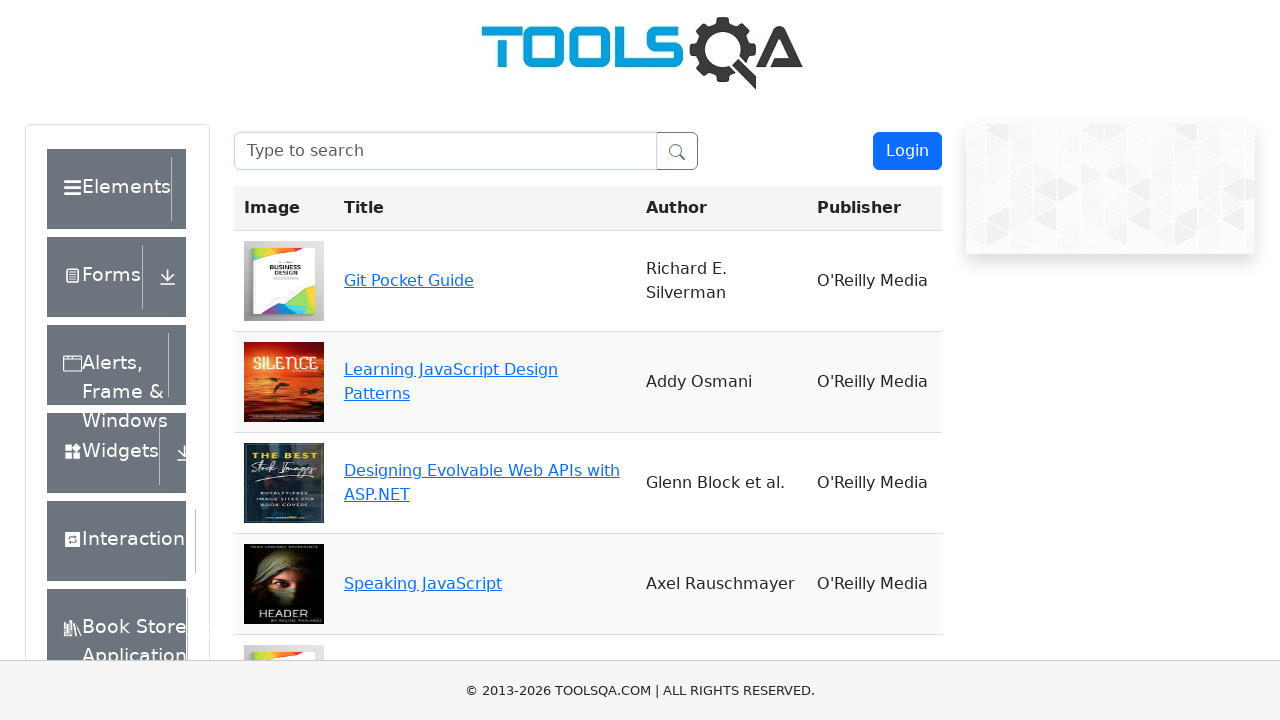

Entered search query 'JavaScript Patterns' into search box on #searchBox
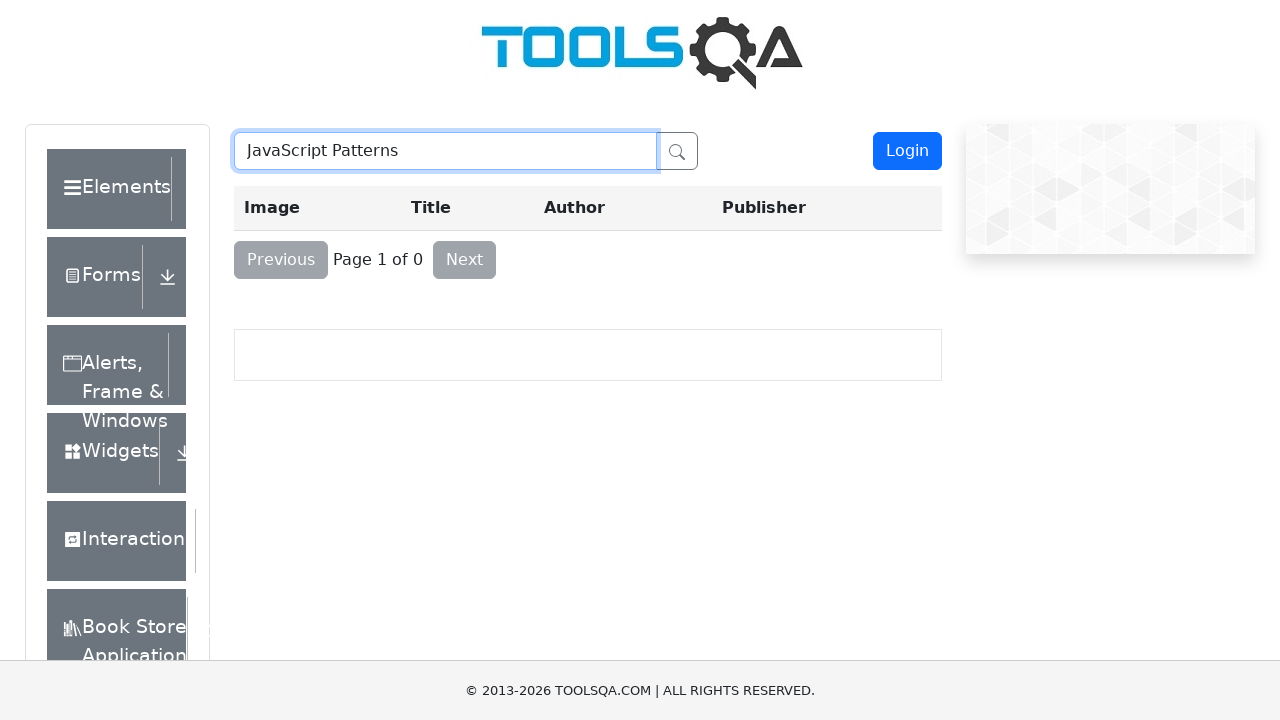

Scrolled down the page by 250 pixels
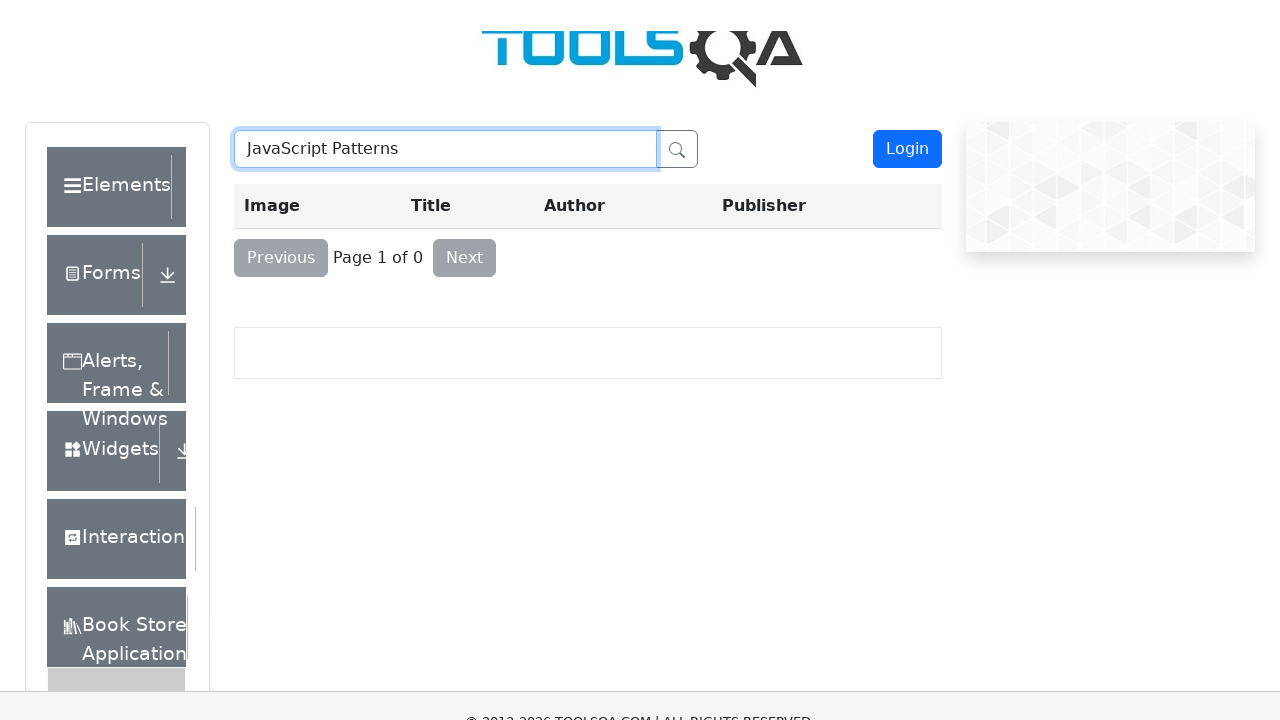

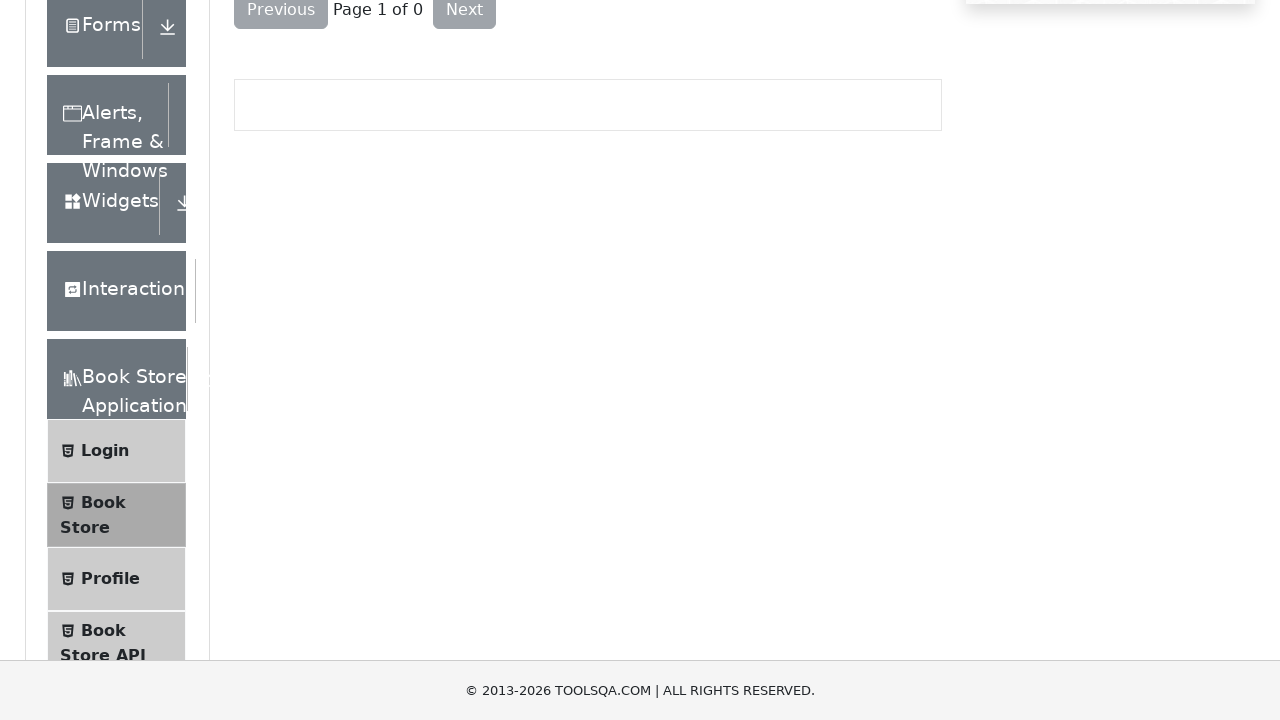